Tests that the currently selected filter link is highlighted with the selected class

Starting URL: https://demo.playwright.dev/todomvc

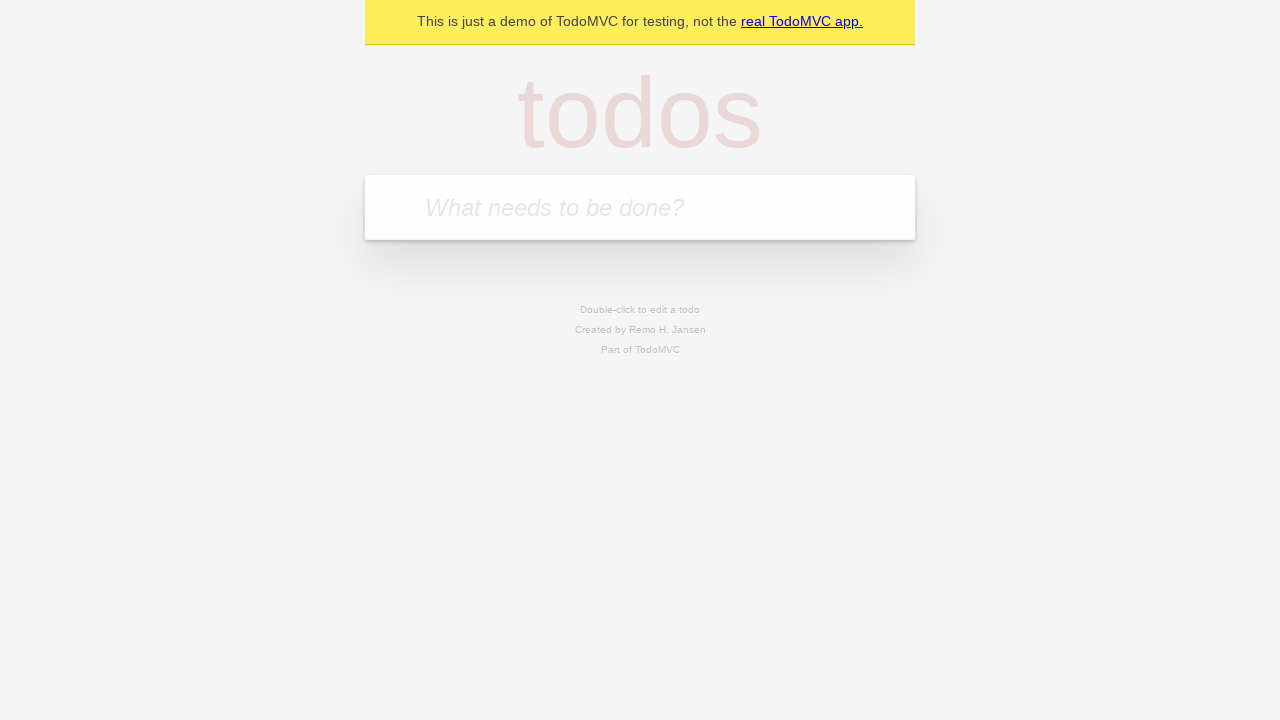

Filled todo input with 'buy some cheese' on internal:attr=[placeholder="What needs to be done?"i]
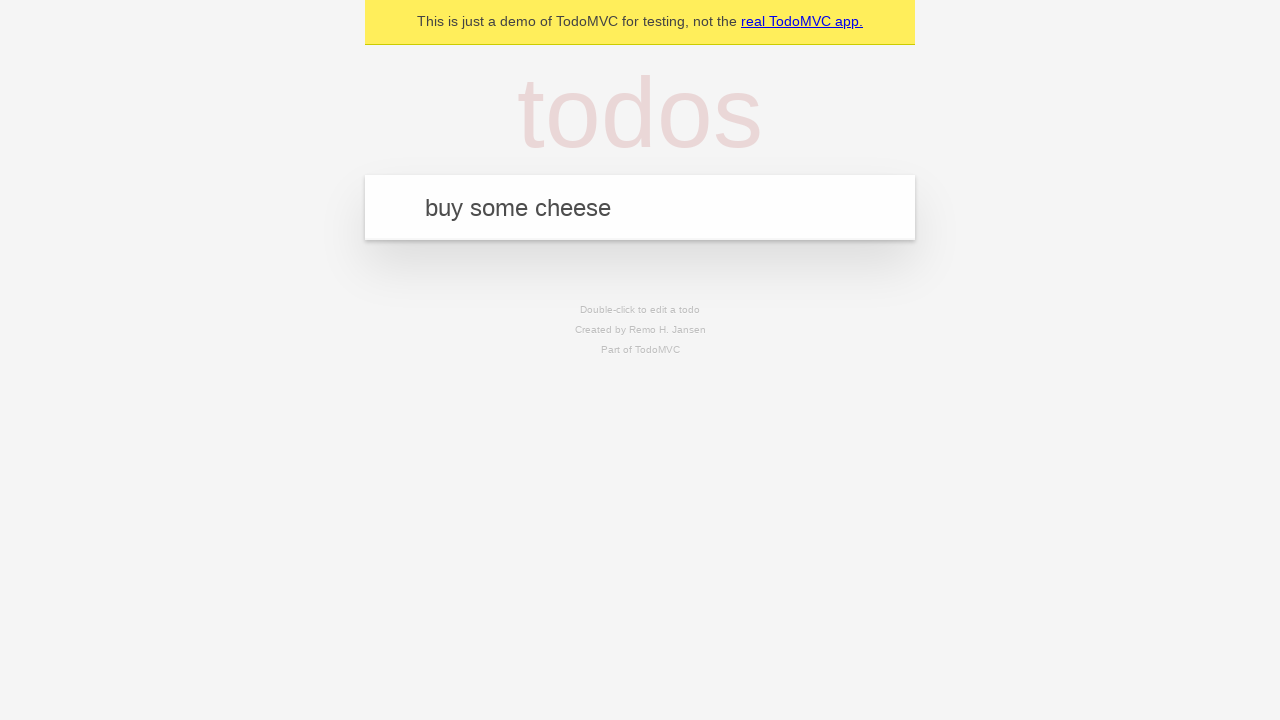

Pressed Enter to add first todo on internal:attr=[placeholder="What needs to be done?"i]
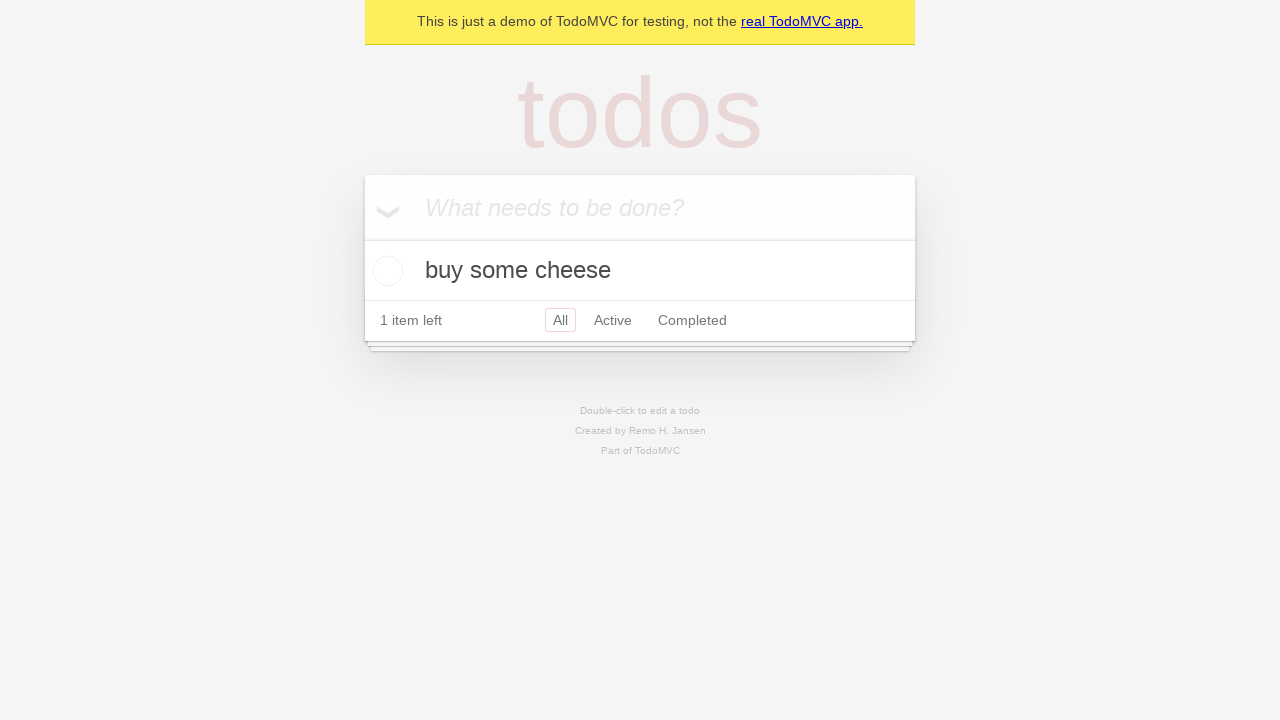

Filled todo input with 'feed the cat' on internal:attr=[placeholder="What needs to be done?"i]
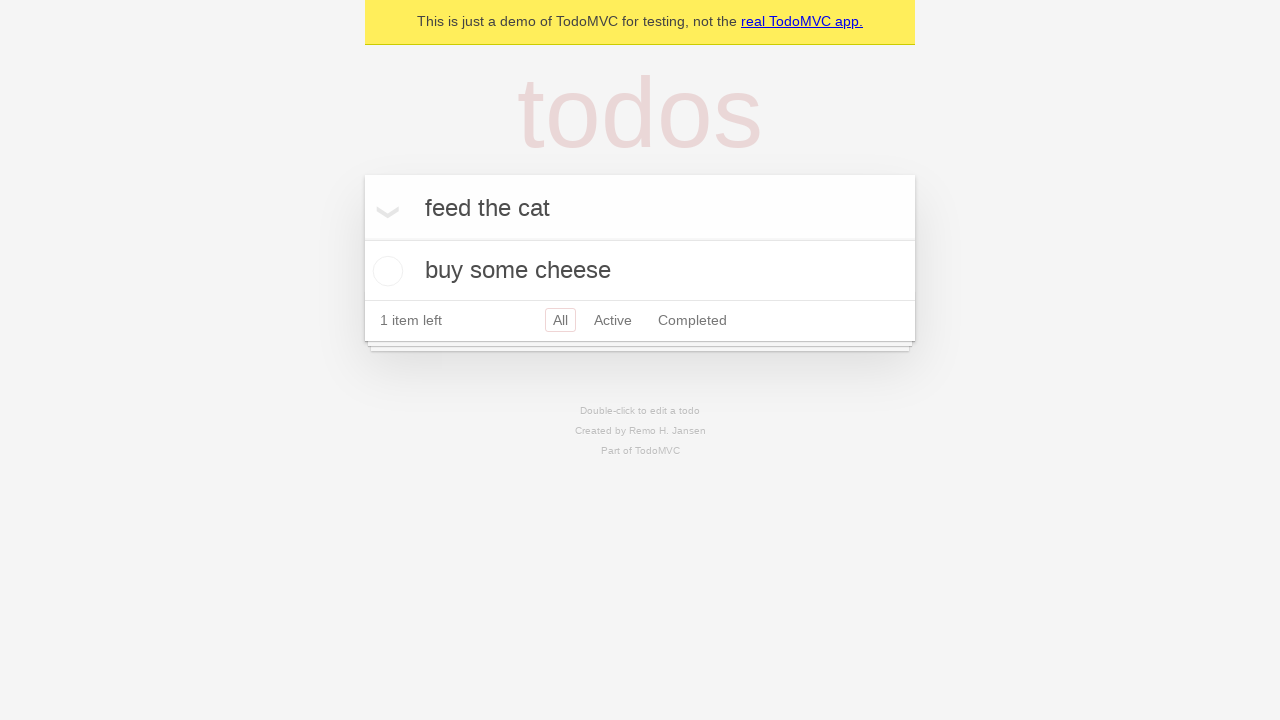

Pressed Enter to add second todo on internal:attr=[placeholder="What needs to be done?"i]
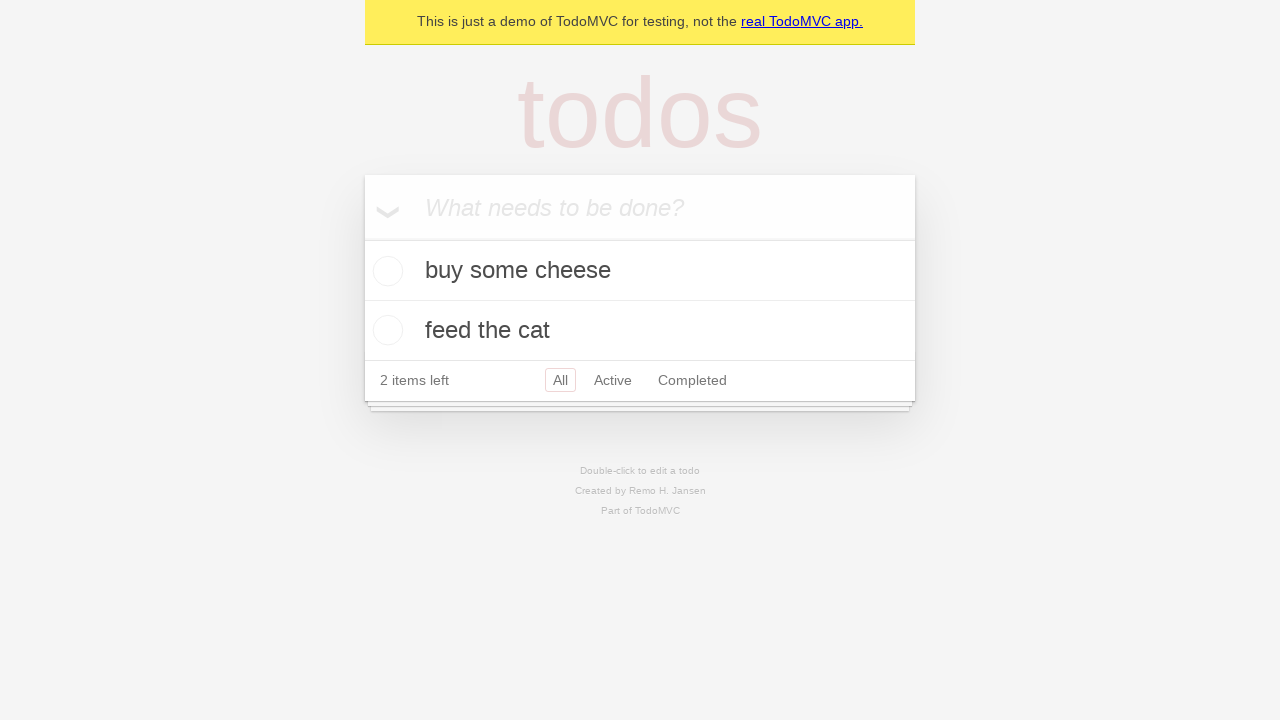

Filled todo input with 'book a doctors appointment' on internal:attr=[placeholder="What needs to be done?"i]
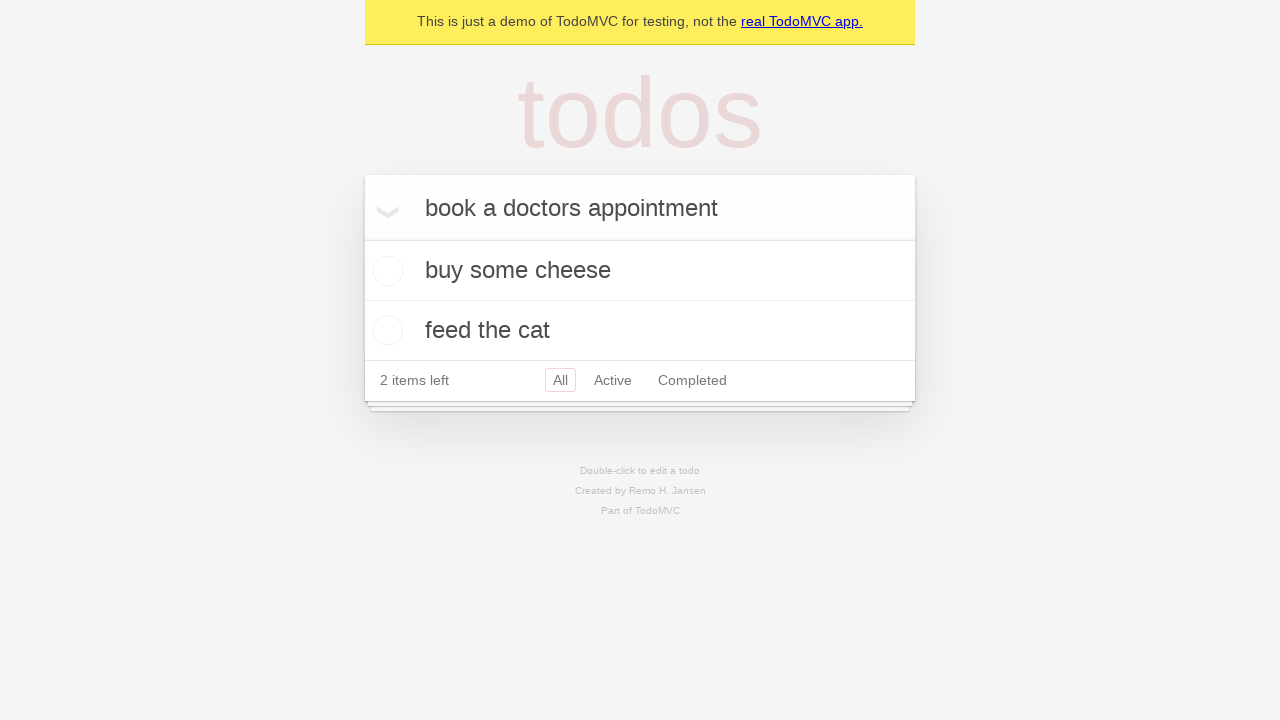

Pressed Enter to add third todo on internal:attr=[placeholder="What needs to be done?"i]
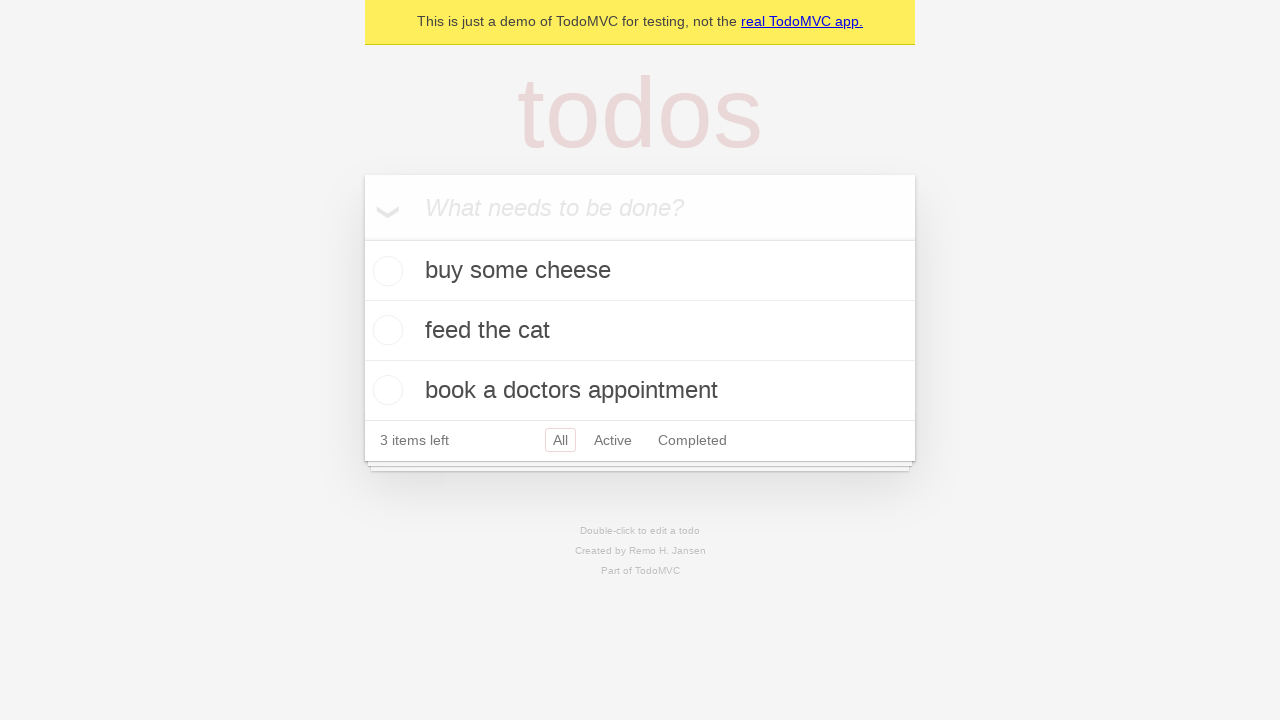

Clicked Active filter link at (613, 440) on internal:role=link[name="Active"i]
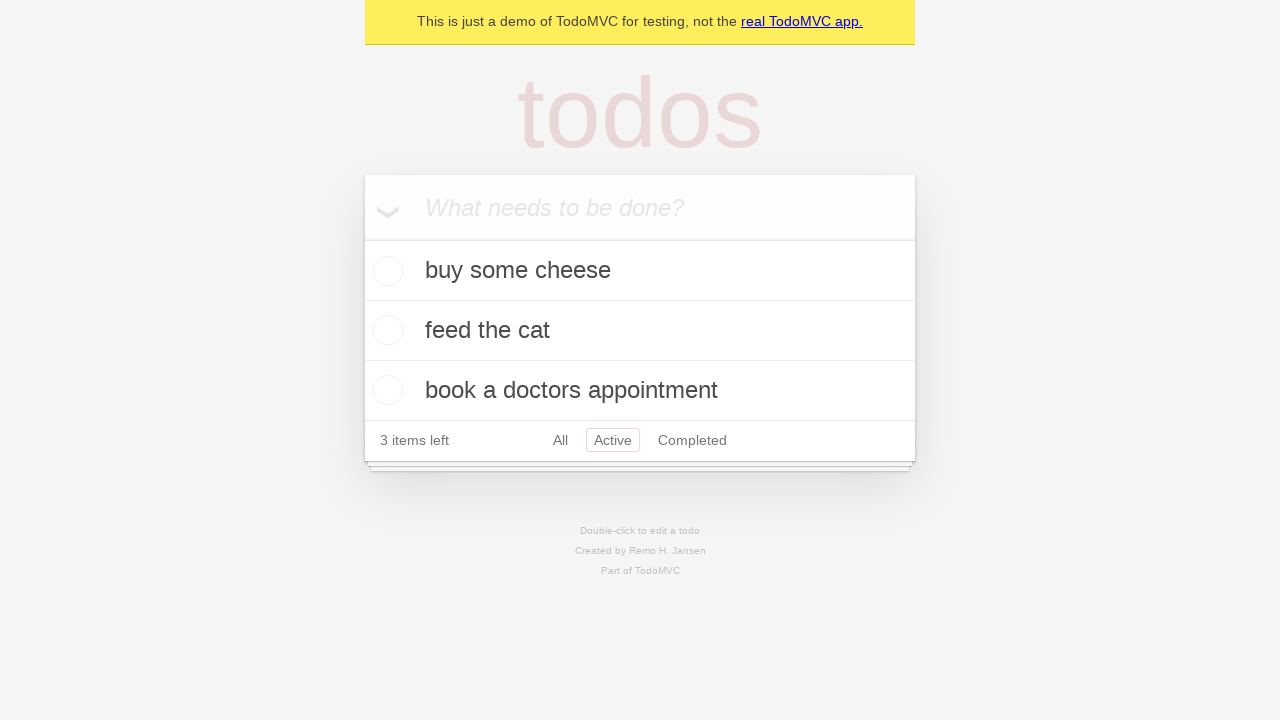

Clicked Completed filter link at (692, 440) on internal:role=link[name="Completed"i]
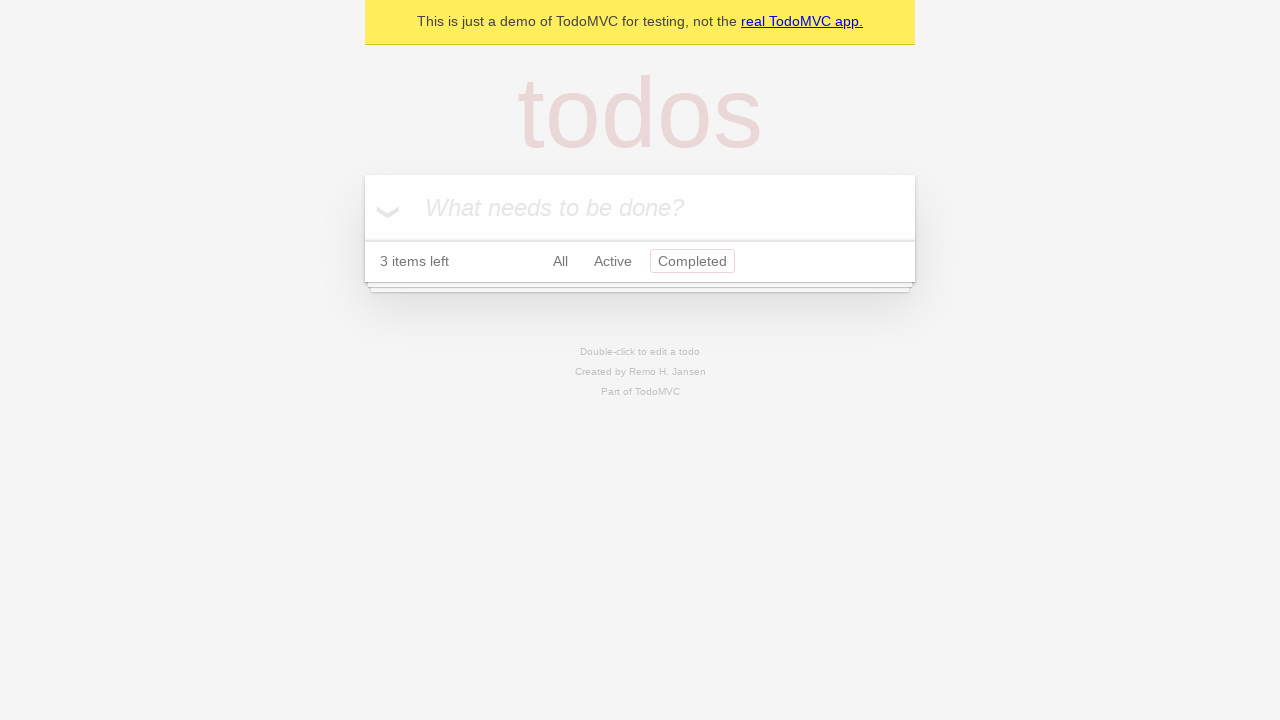

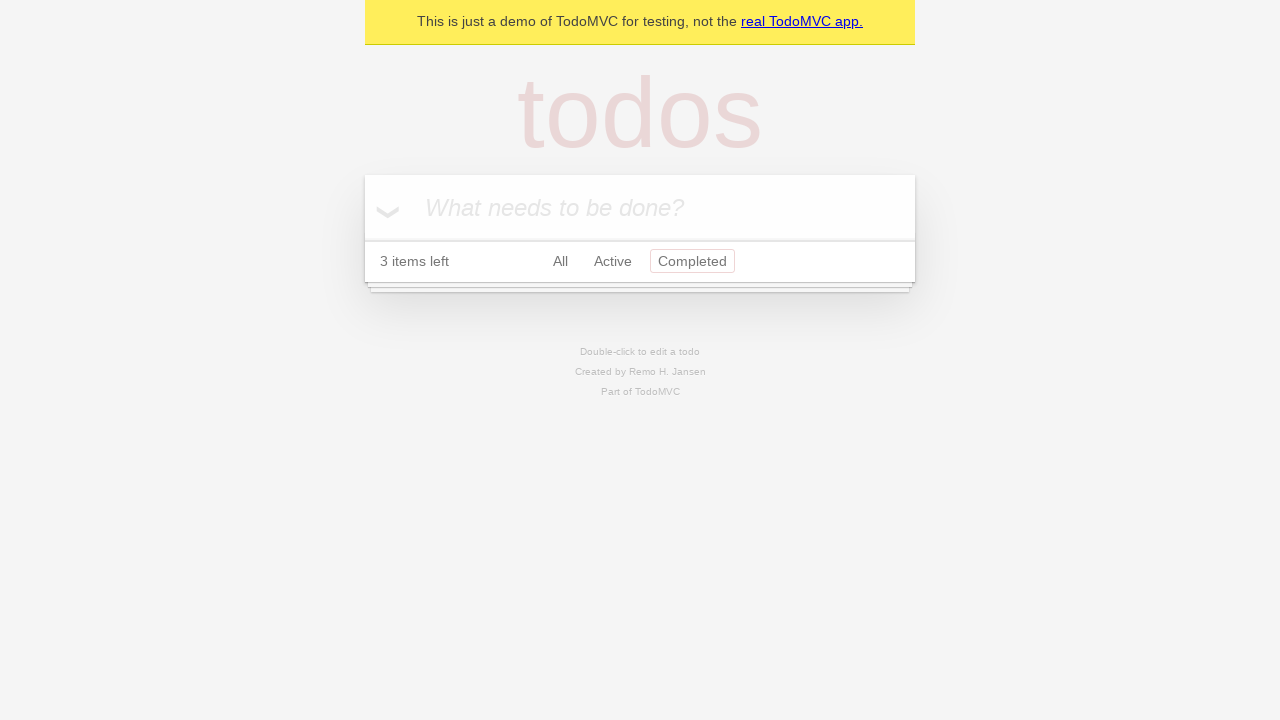